Tests JavaScript alert handling by clicking a button that triggers an alert, accepting it, then reading a value from the page, calculating a mathematical result, filling it into a form, and submitting.

Starting URL: http://suninjuly.github.io/alert_accept.html

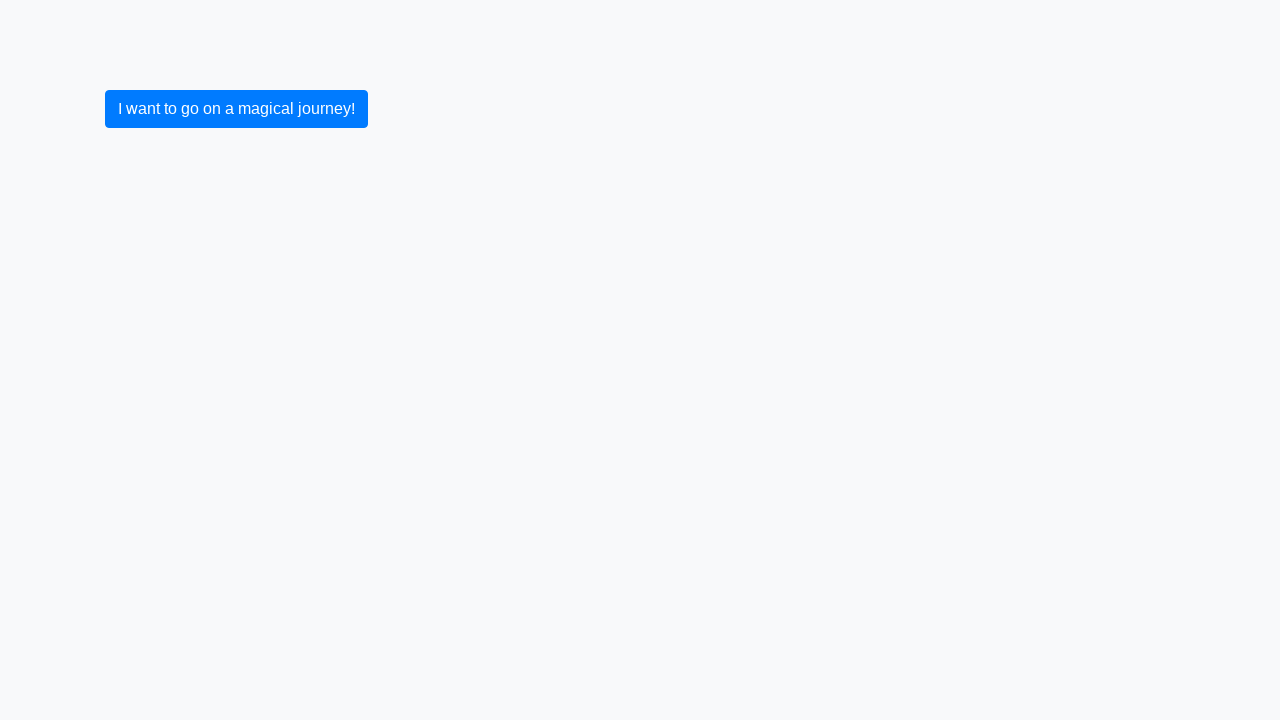

Set up dialog handler to accept JavaScript alerts
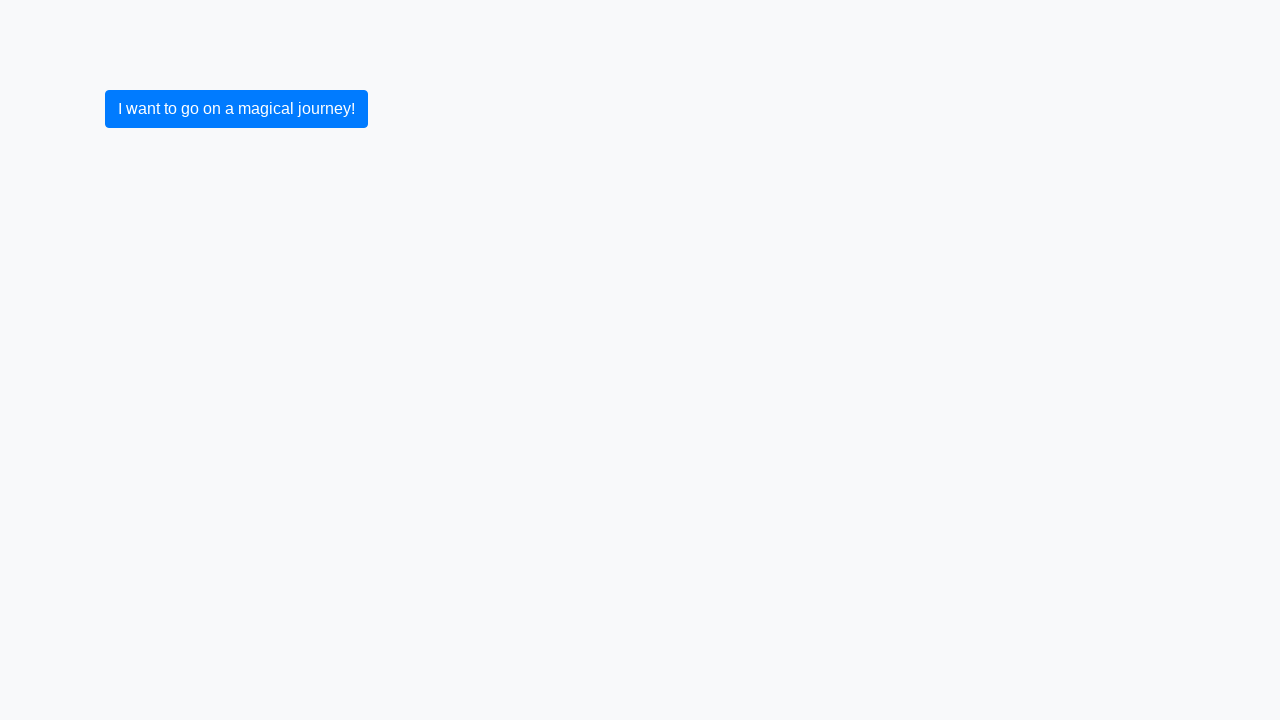

Clicked button to trigger JavaScript alert at (236, 109) on button.btn
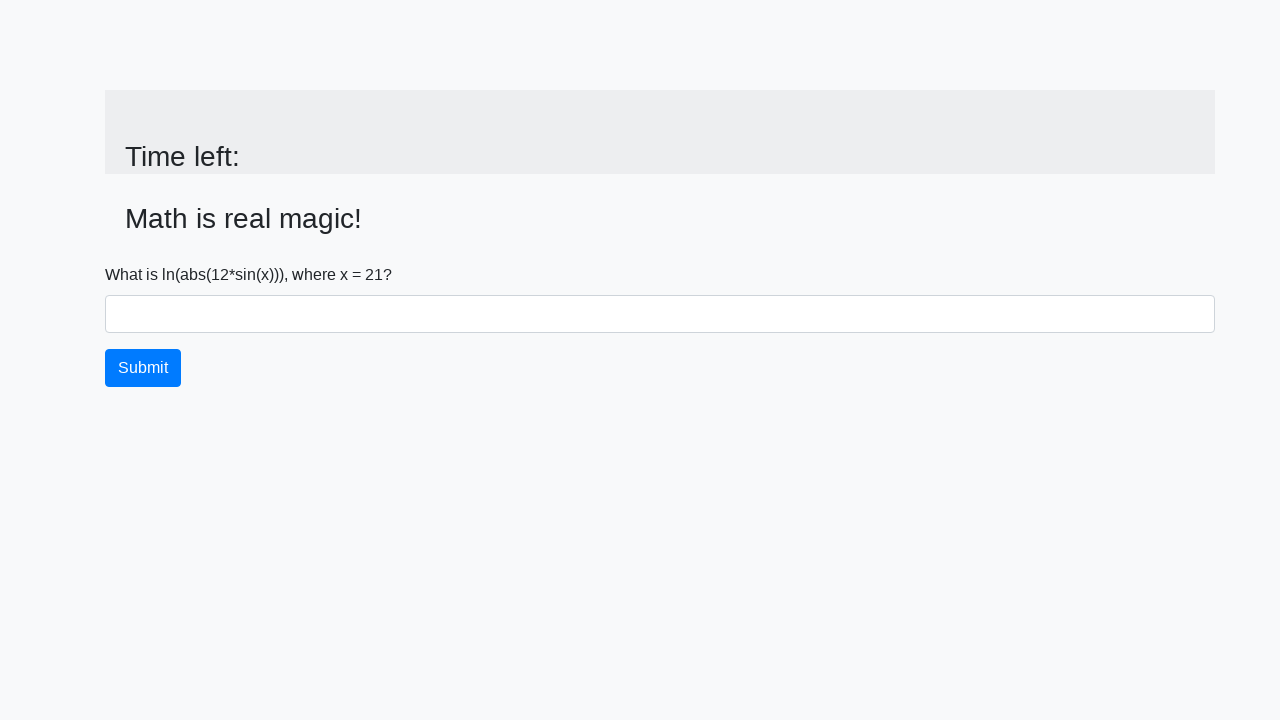

Alert was accepted and page updated with input value element
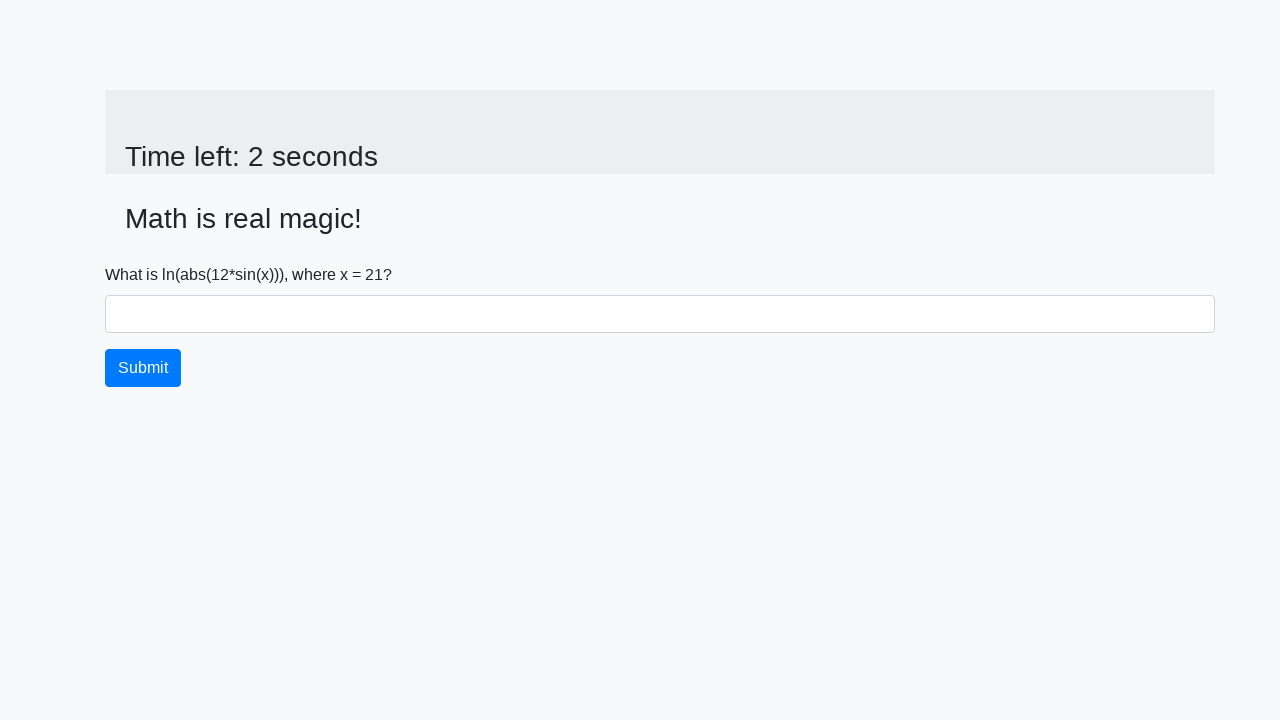

Read x value from page: 21
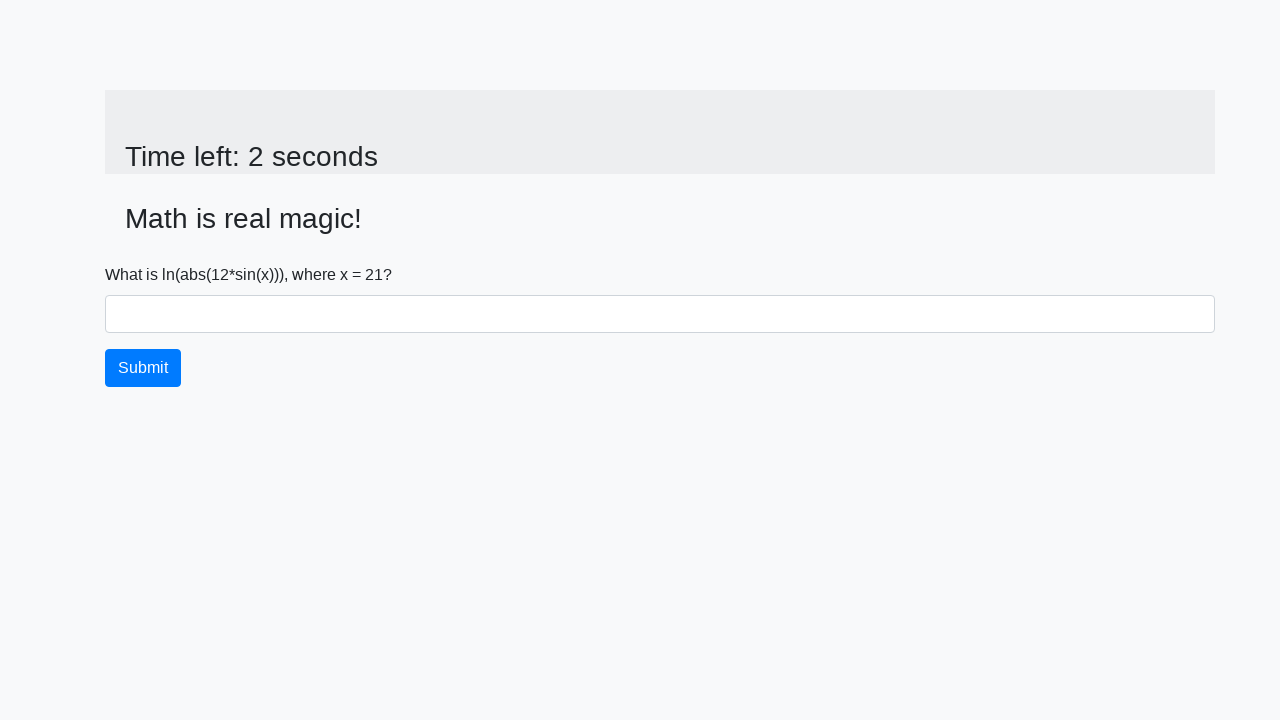

Calculated result y = 2.30656393314411
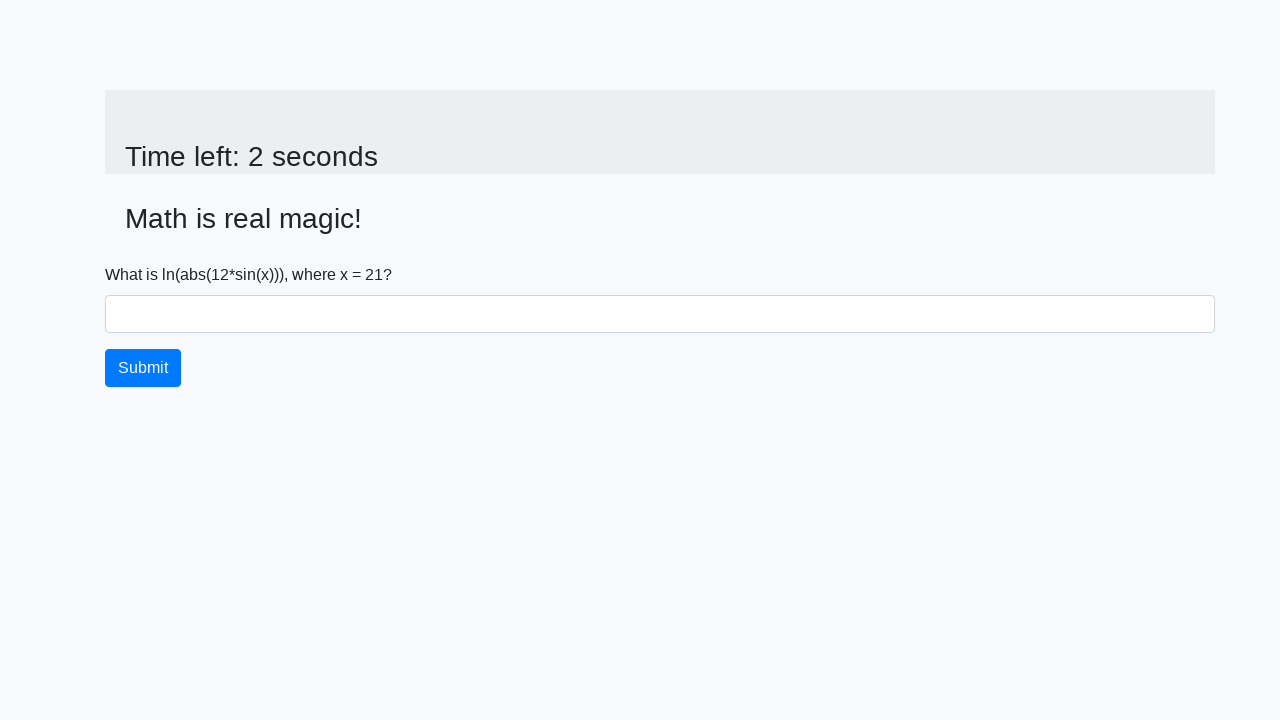

Filled form field with calculated value: 2.30656393314411 on .form-control
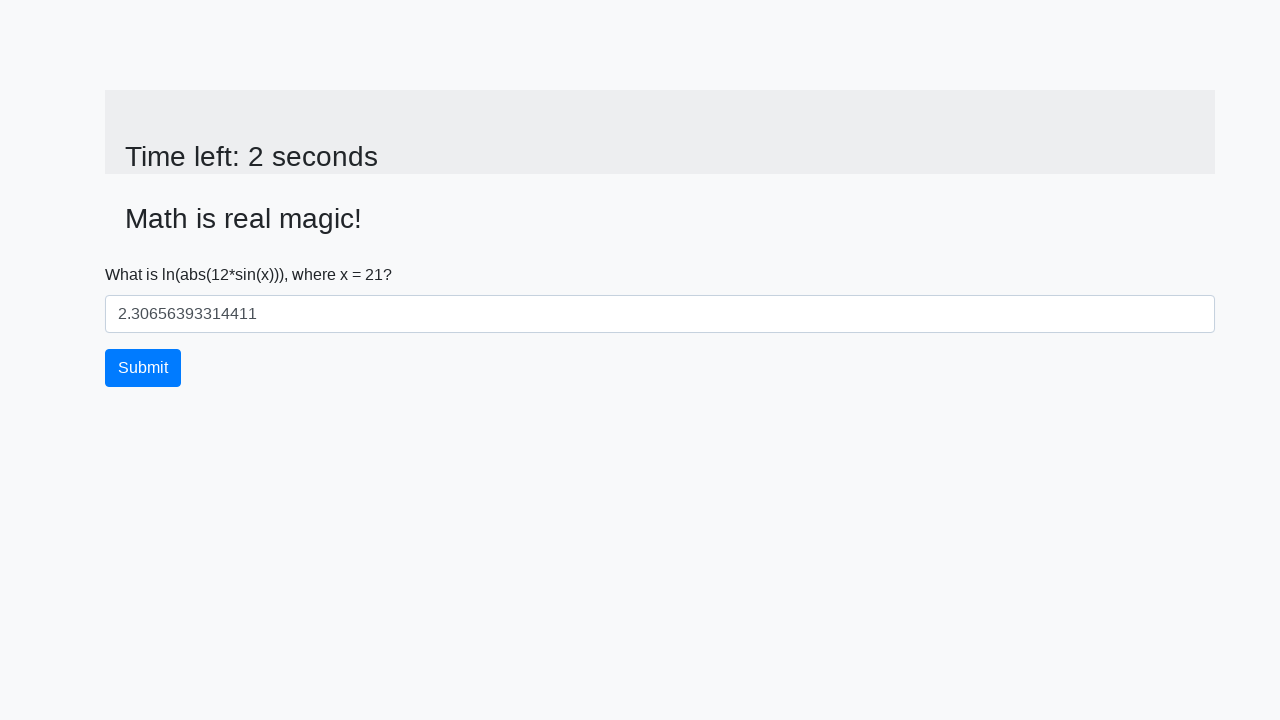

Clicked submit button to submit the form at (143, 368) on button.btn
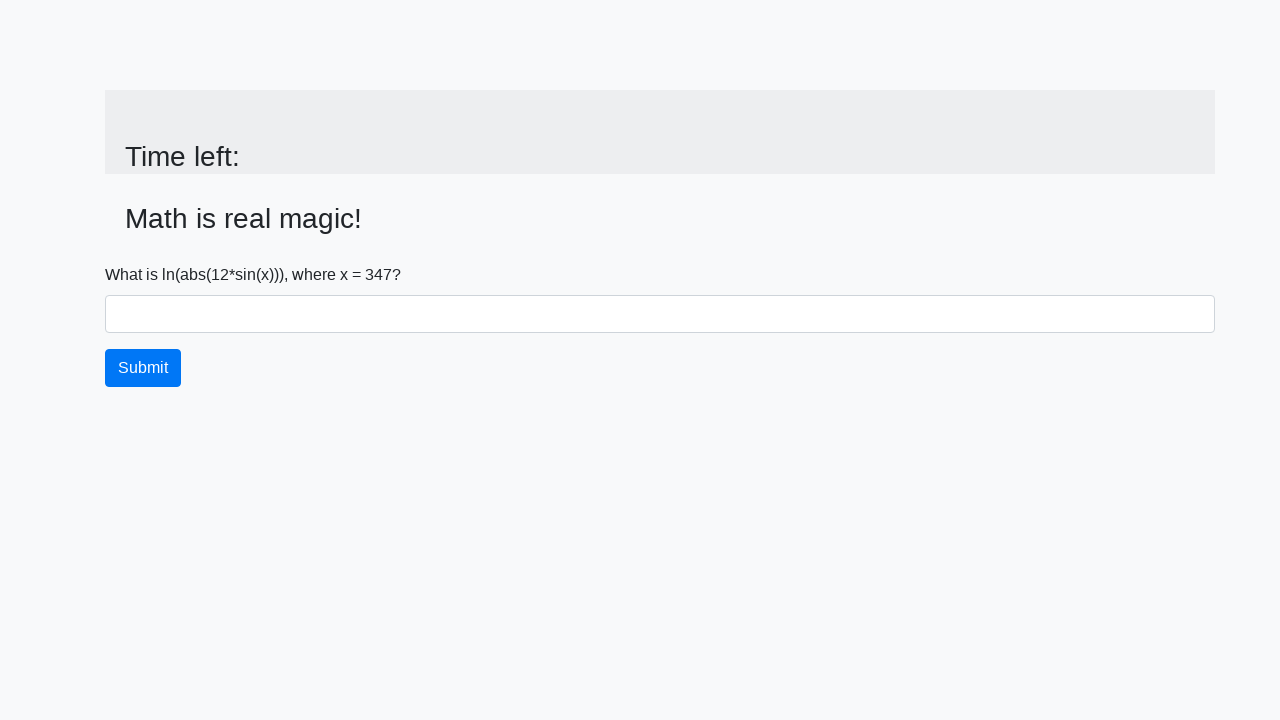

Waited for result alert to appear
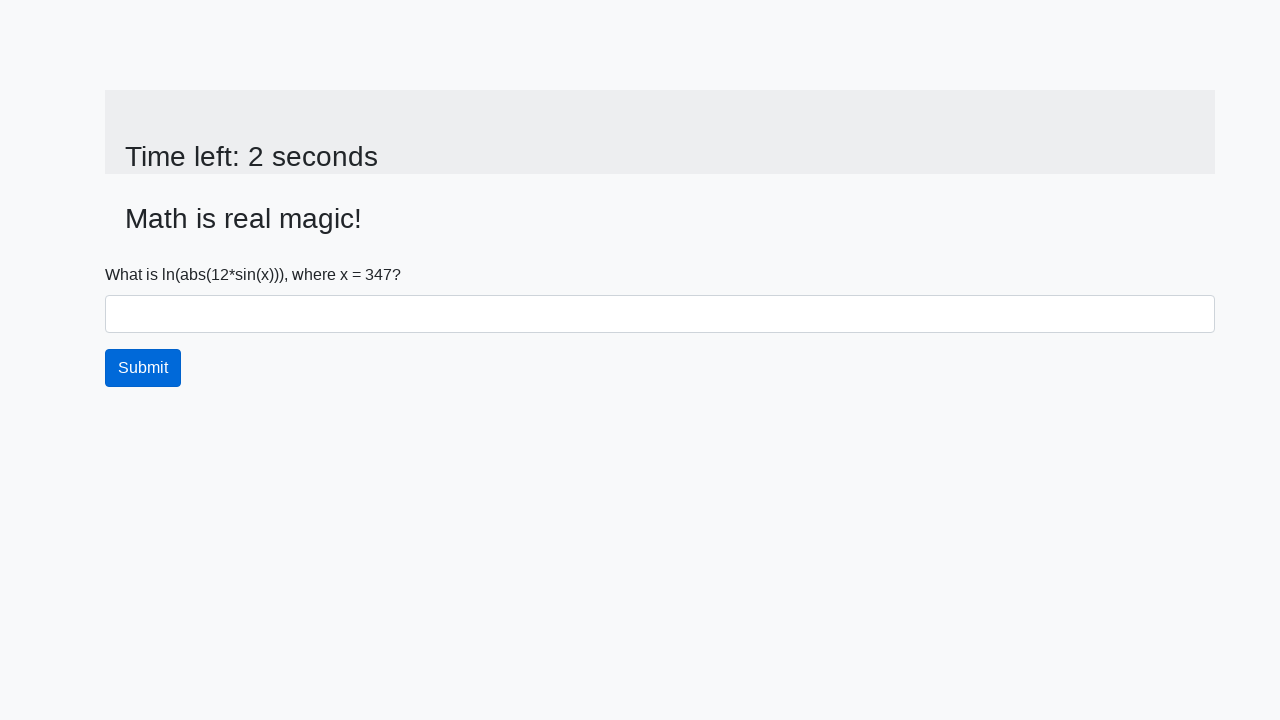

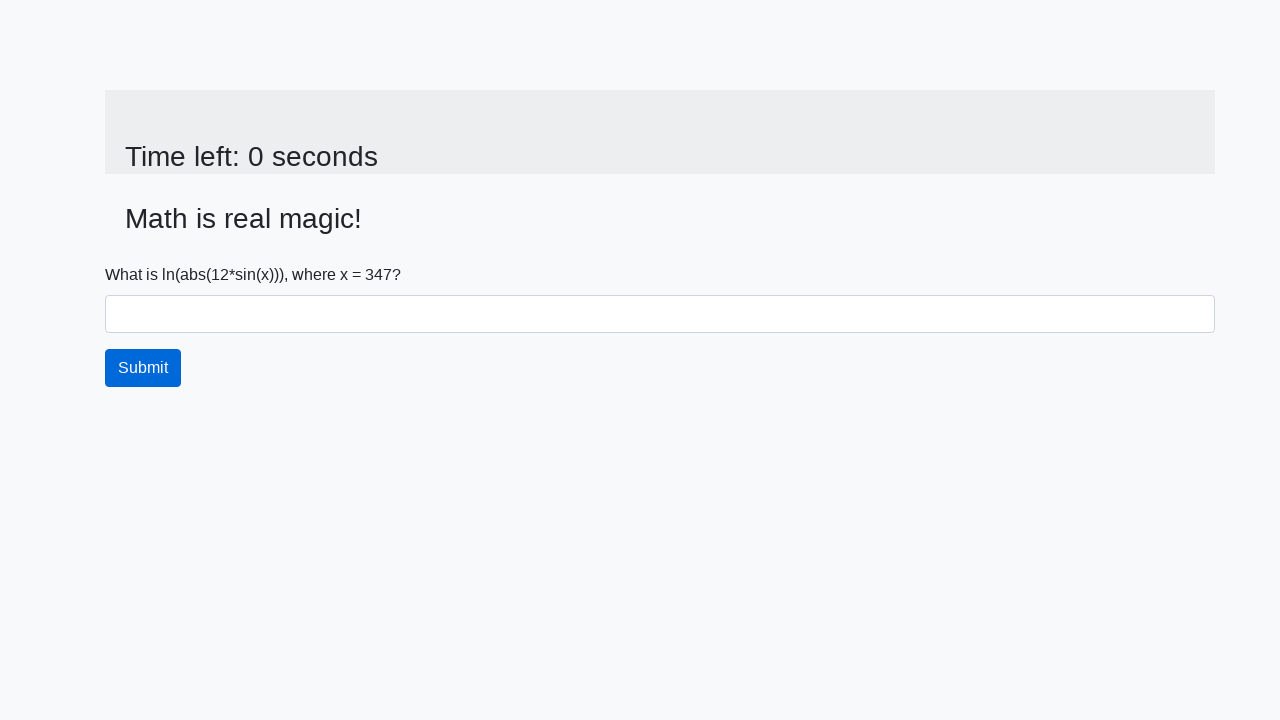